Tests browser page refresh functionality by navigating to RedBus website and performing a page refresh

Starting URL: https://www.redbus.in/

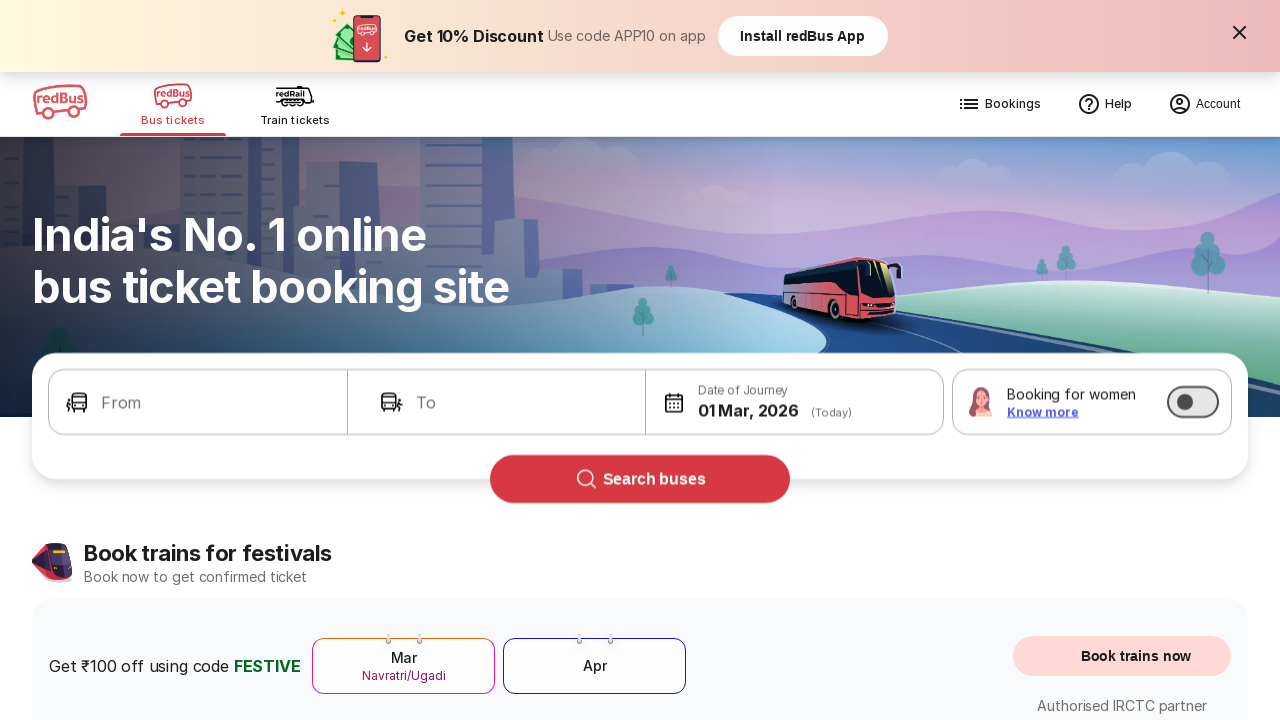

Waited for initial page load on RedBus website
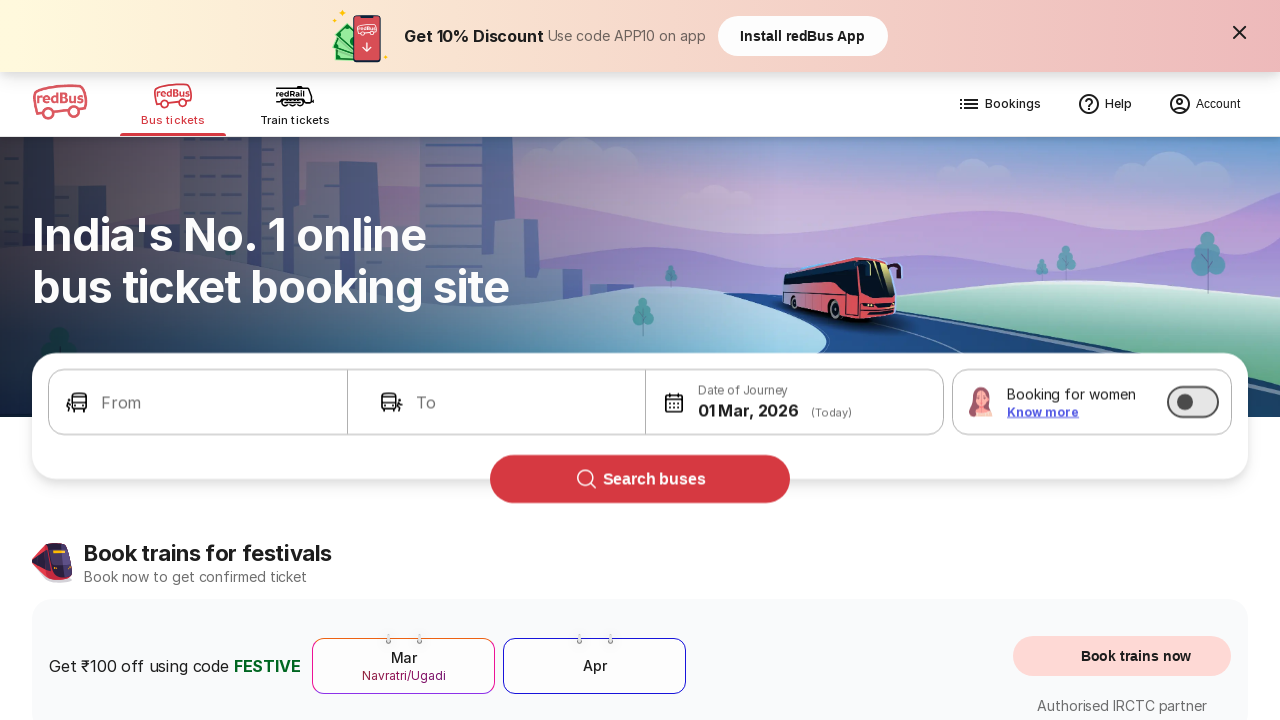

Performed page refresh using reload()
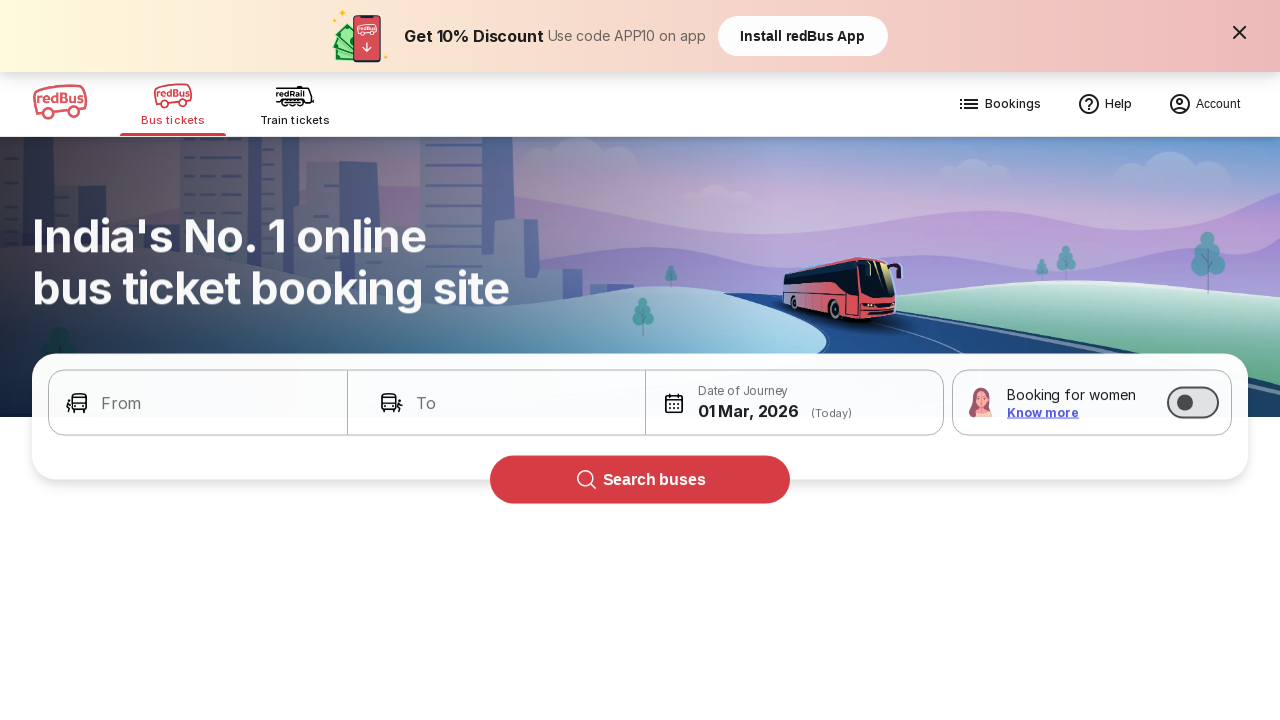

Waited for page to fully load after refresh
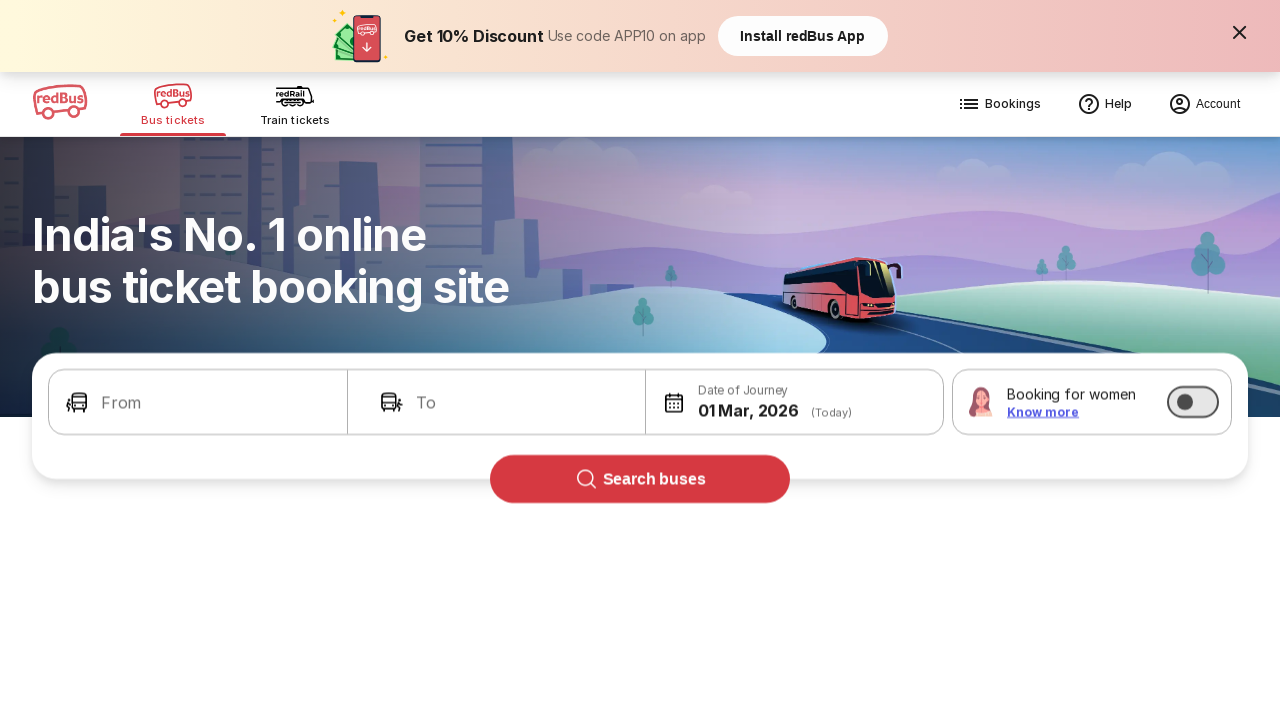

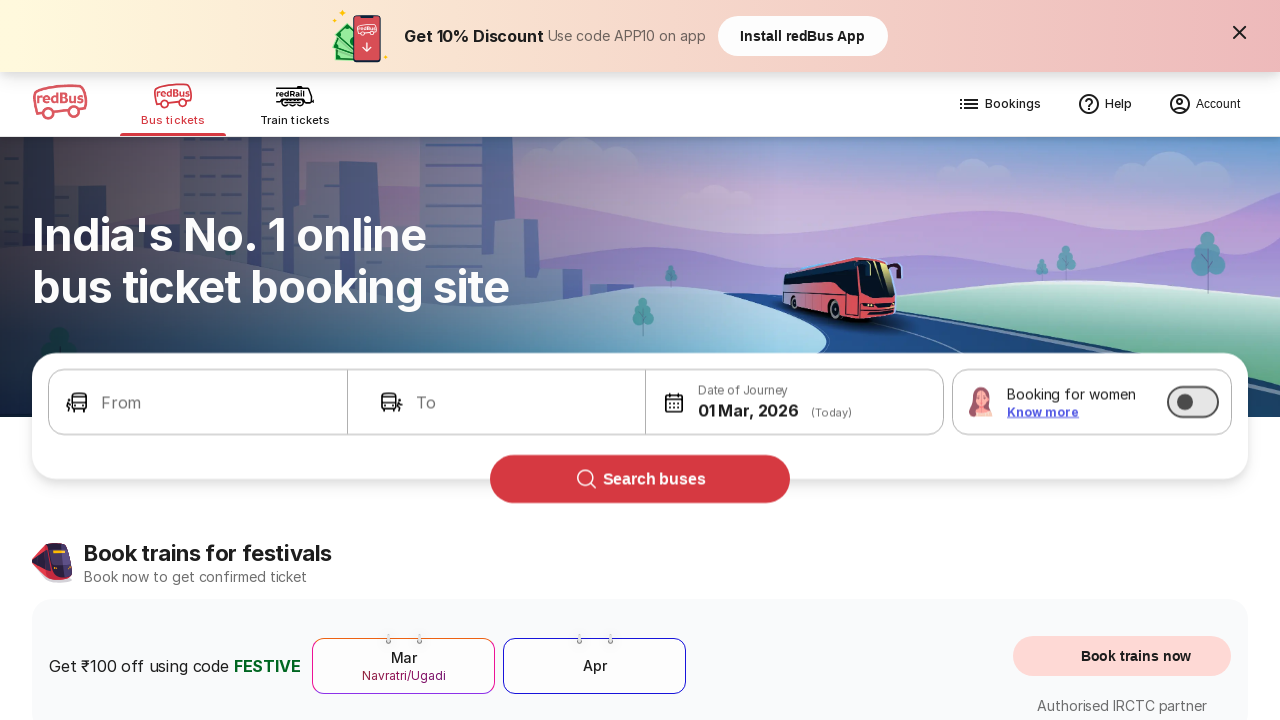